Tests clicking a button with a dynamic ID on the UI Test Automation Playground by locating it via its text content

Starting URL: http://uitestingplayground.com/dynamicid

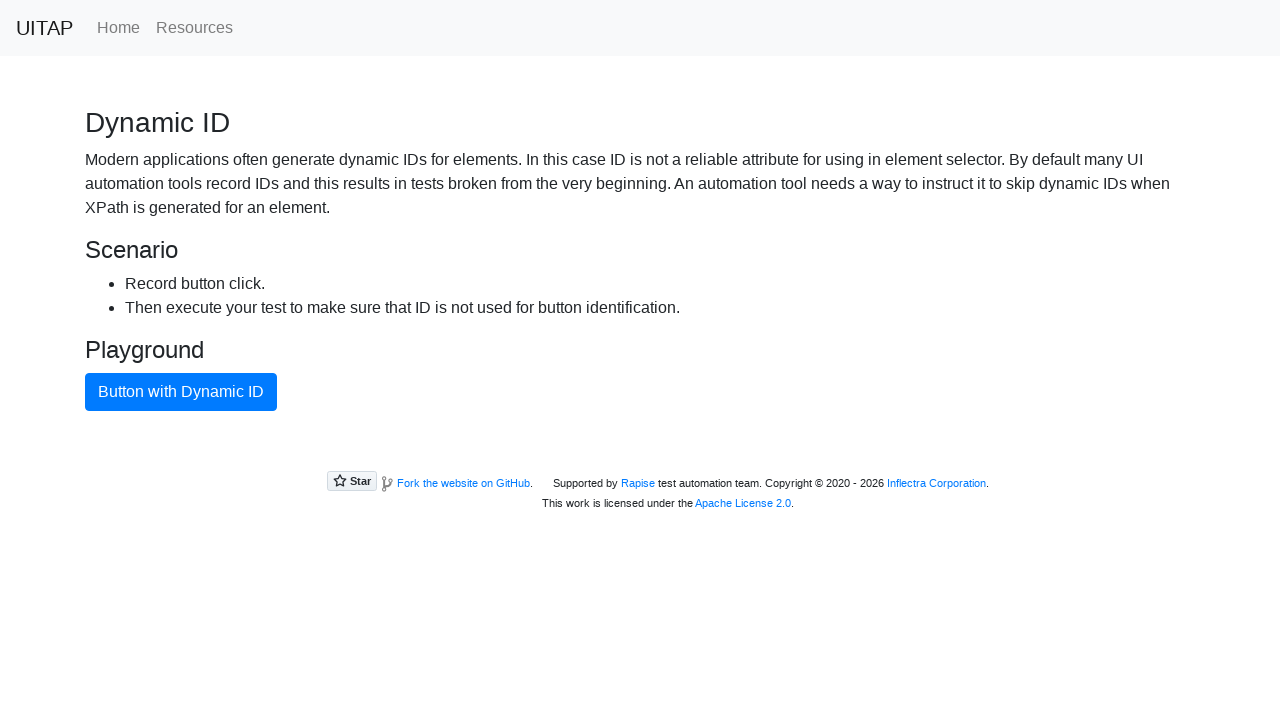

Navigated to UI Test Automation Playground dynamic ID page
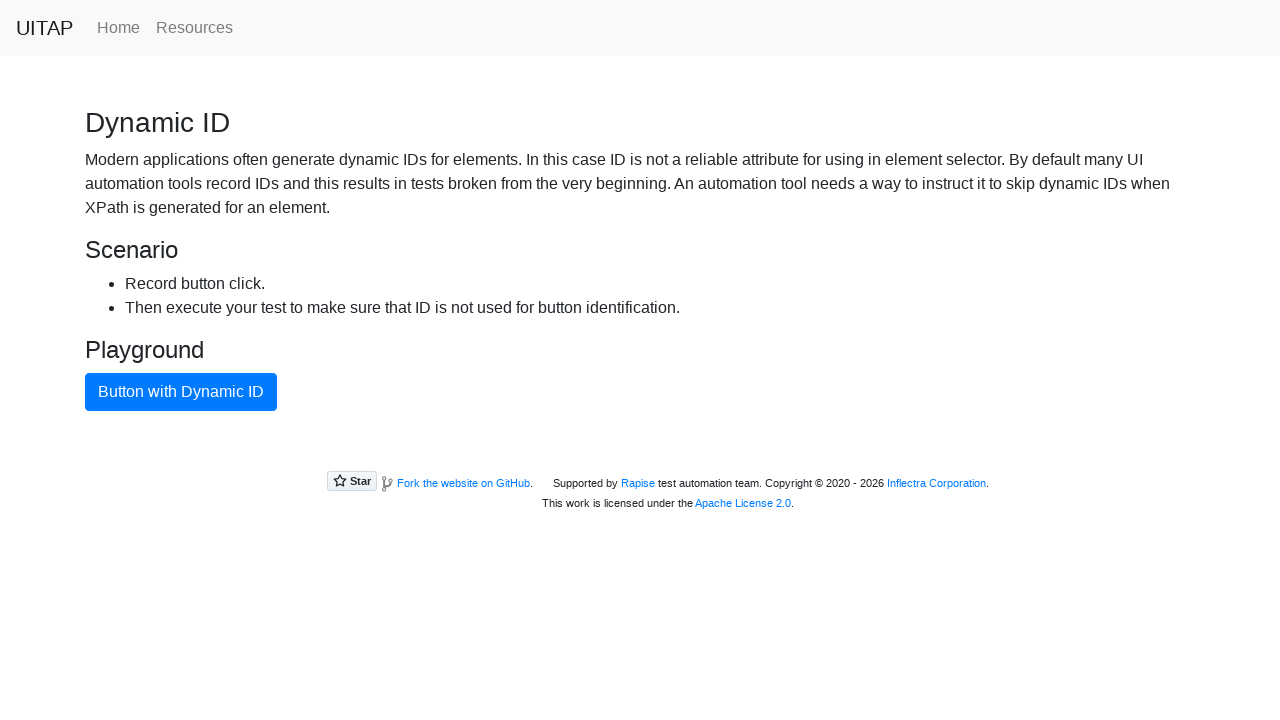

Clicked button with dynamic ID located by text content at (181, 392) on xpath=//button[text()='Button with Dynamic ID']
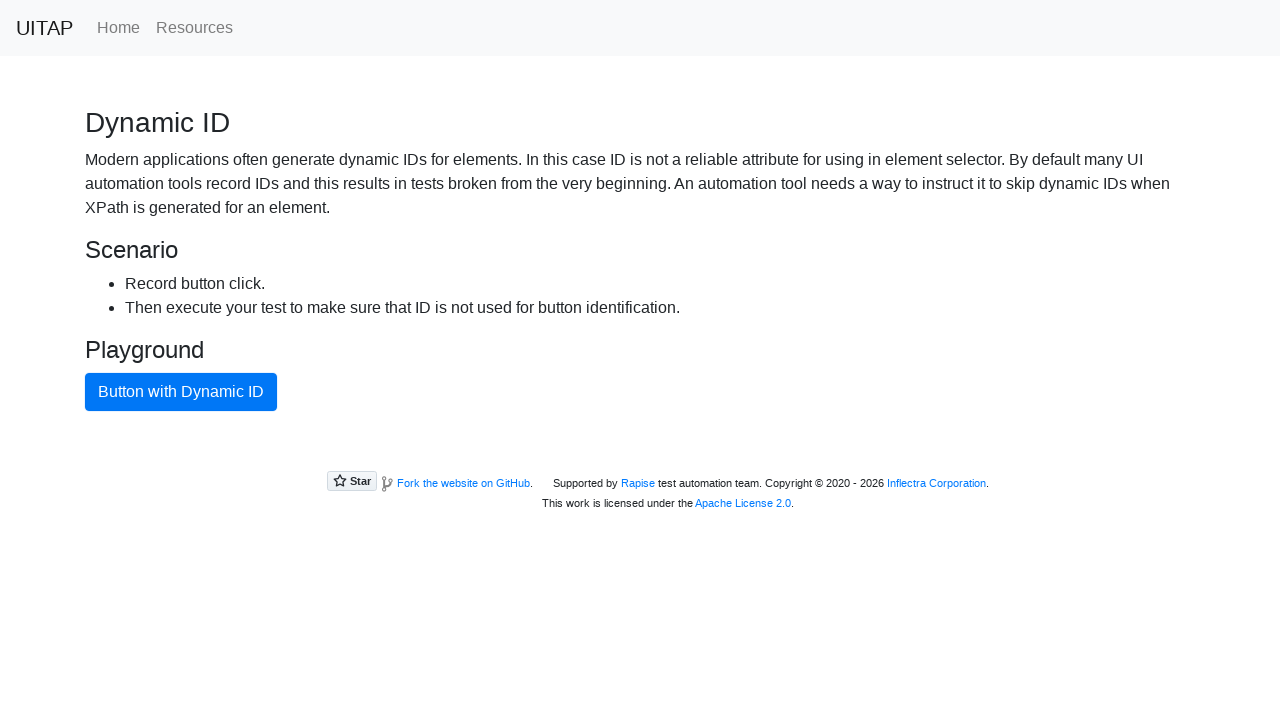

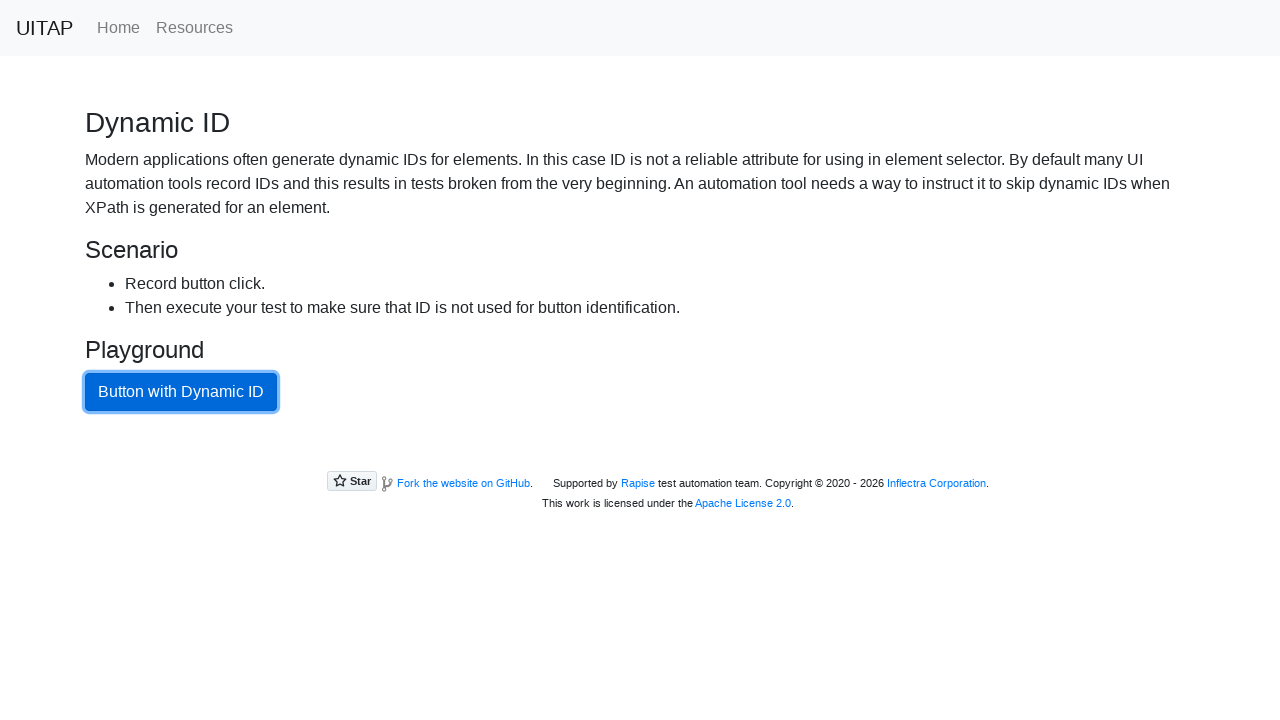